Tests dropdown menu functionality by selecting multiple programming language options, verifying selections, deselecting all options, and then selecting options using different methods (visible text, index, and value).

Starting URL: https://testcenter.techproeducation.com/index.php?page=dropdown

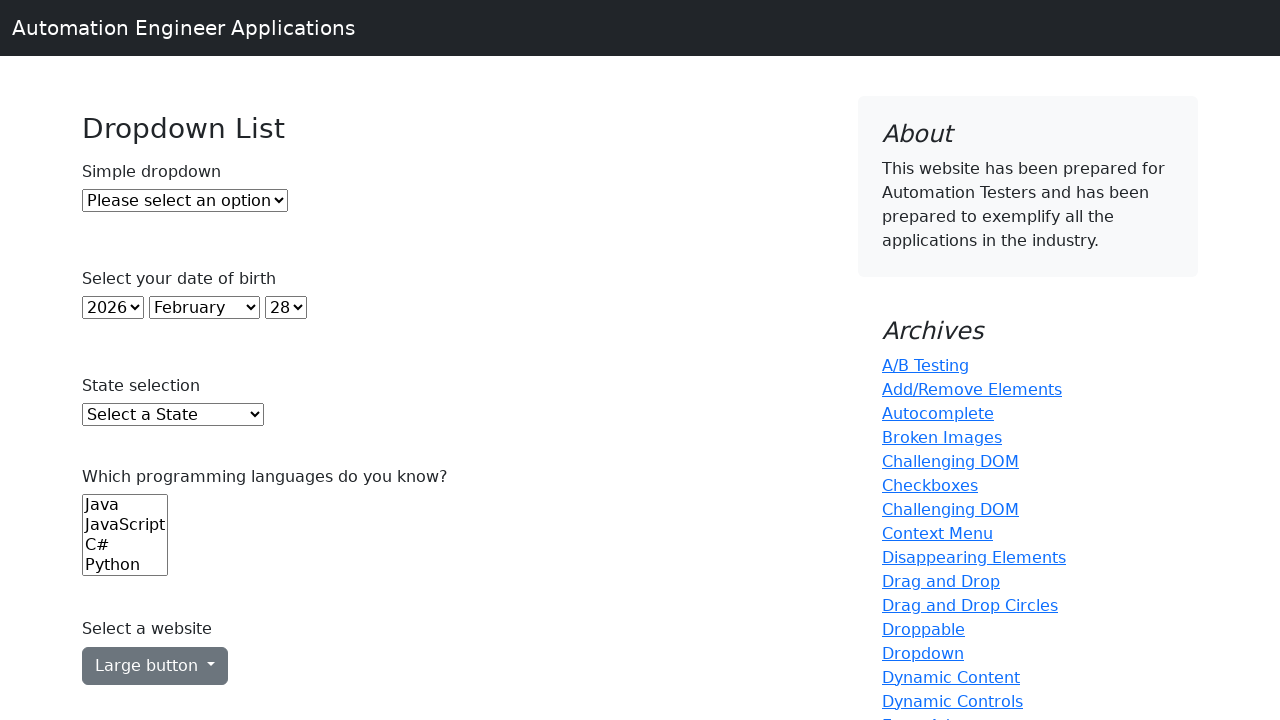

Selected option at index 0 from programming languages dropdown on (//select)[6]
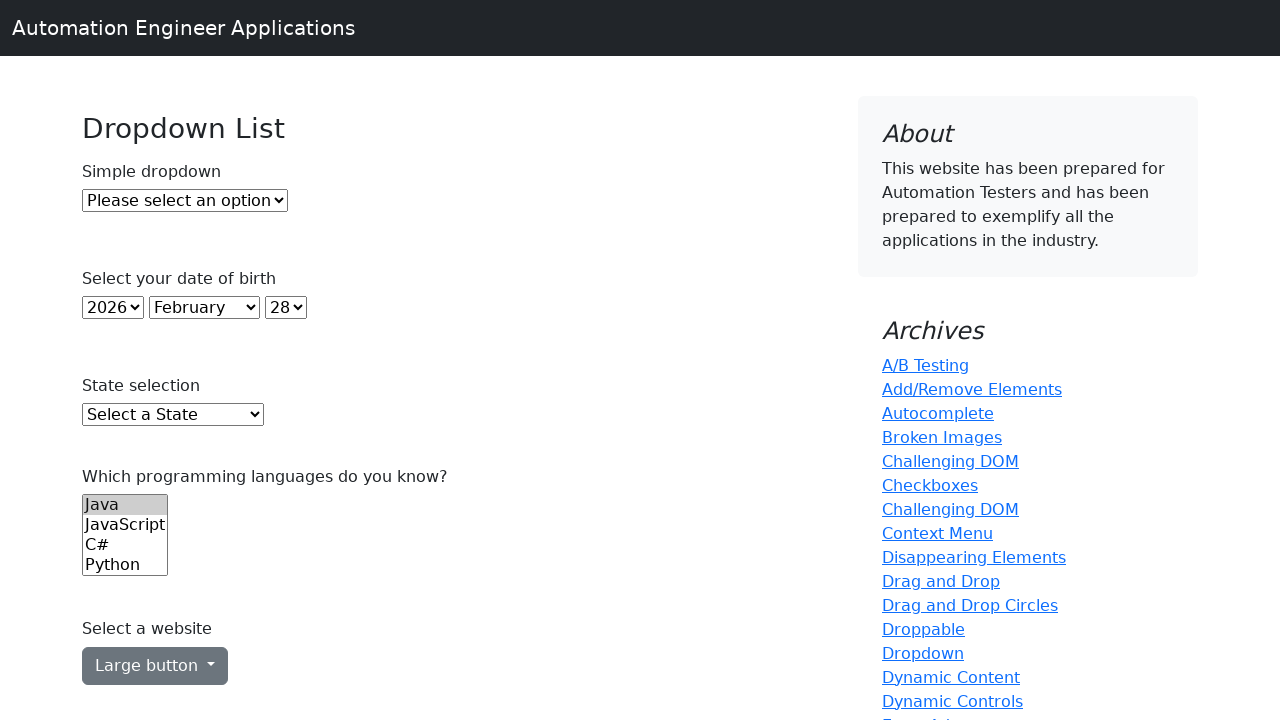

Selected option at index 2 from programming languages dropdown on (//select)[6]
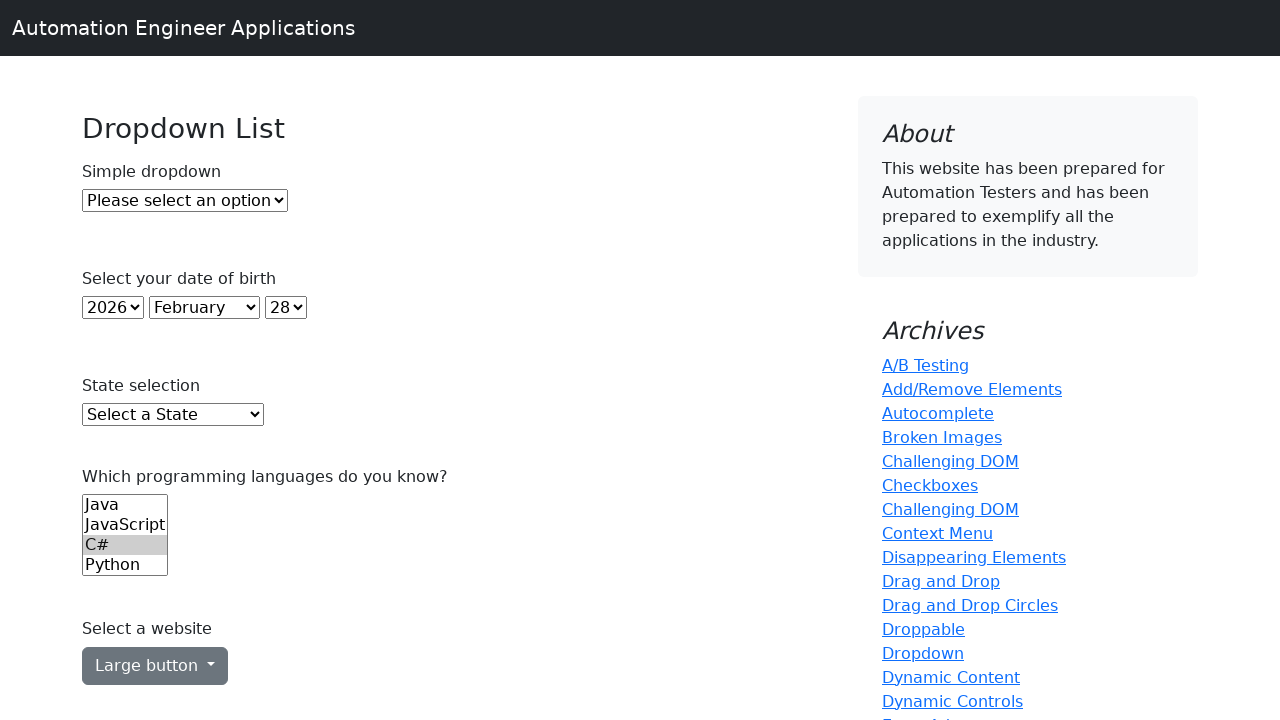

Selected option at index 3 from programming languages dropdown on (//select)[6]
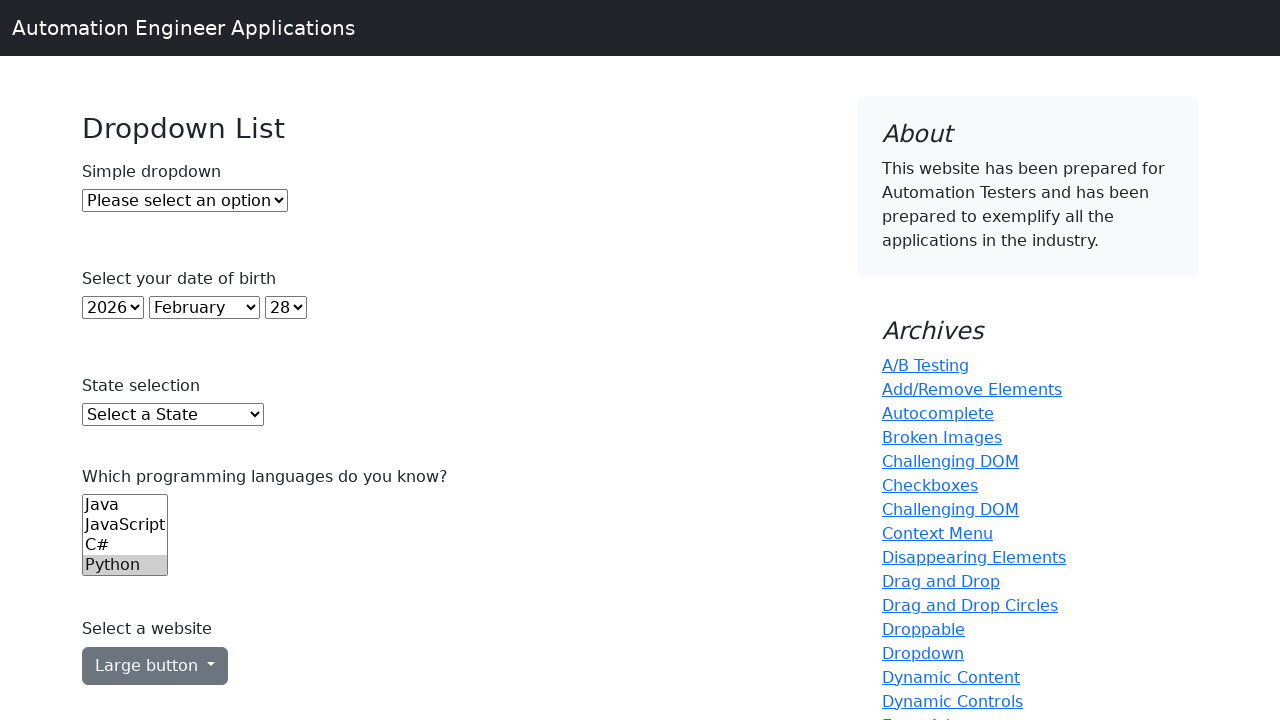

Selected option at index 4 from programming languages dropdown on (//select)[6]
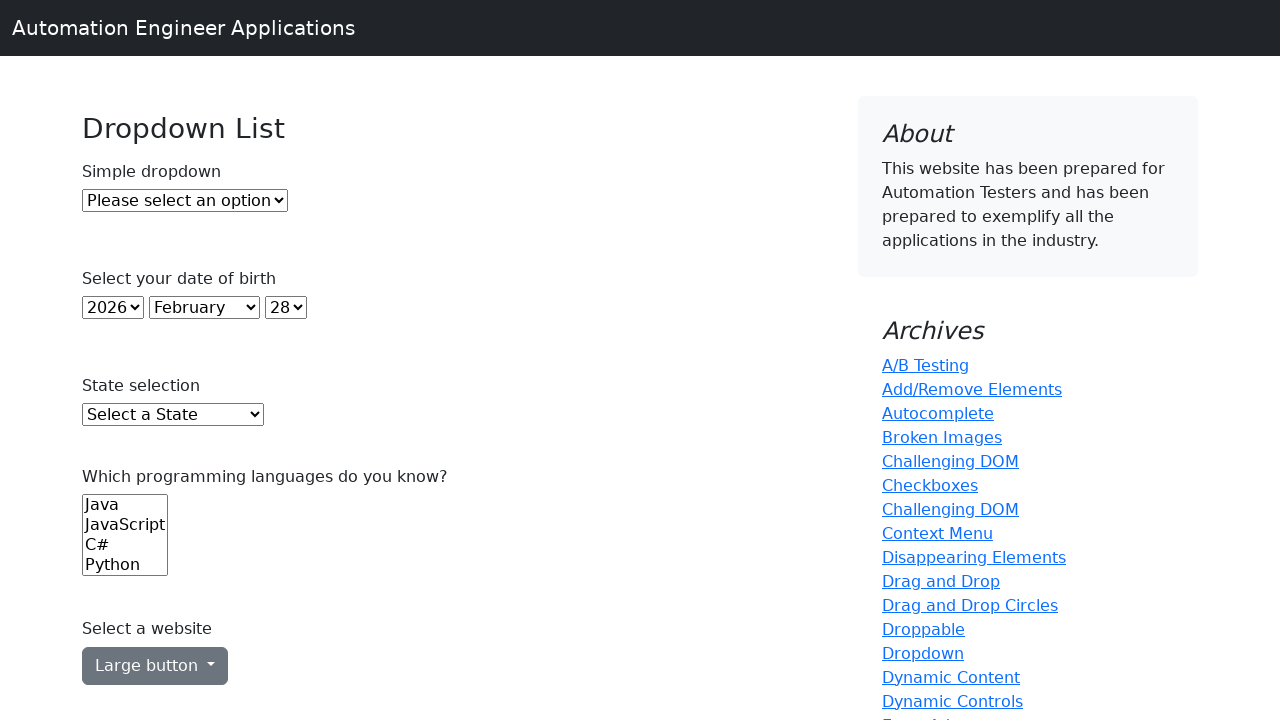

Waited 1000ms to observe multiple selections
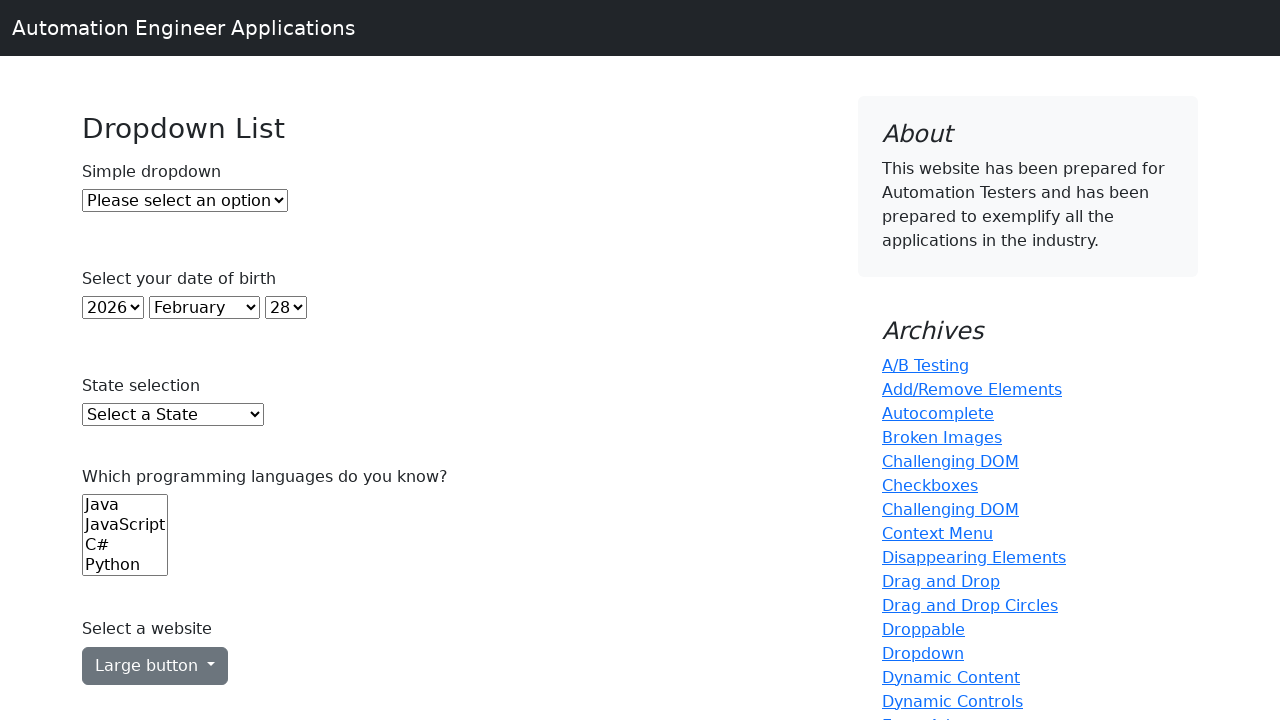

Deselected all options from programming languages dropdown on (//select)[6]
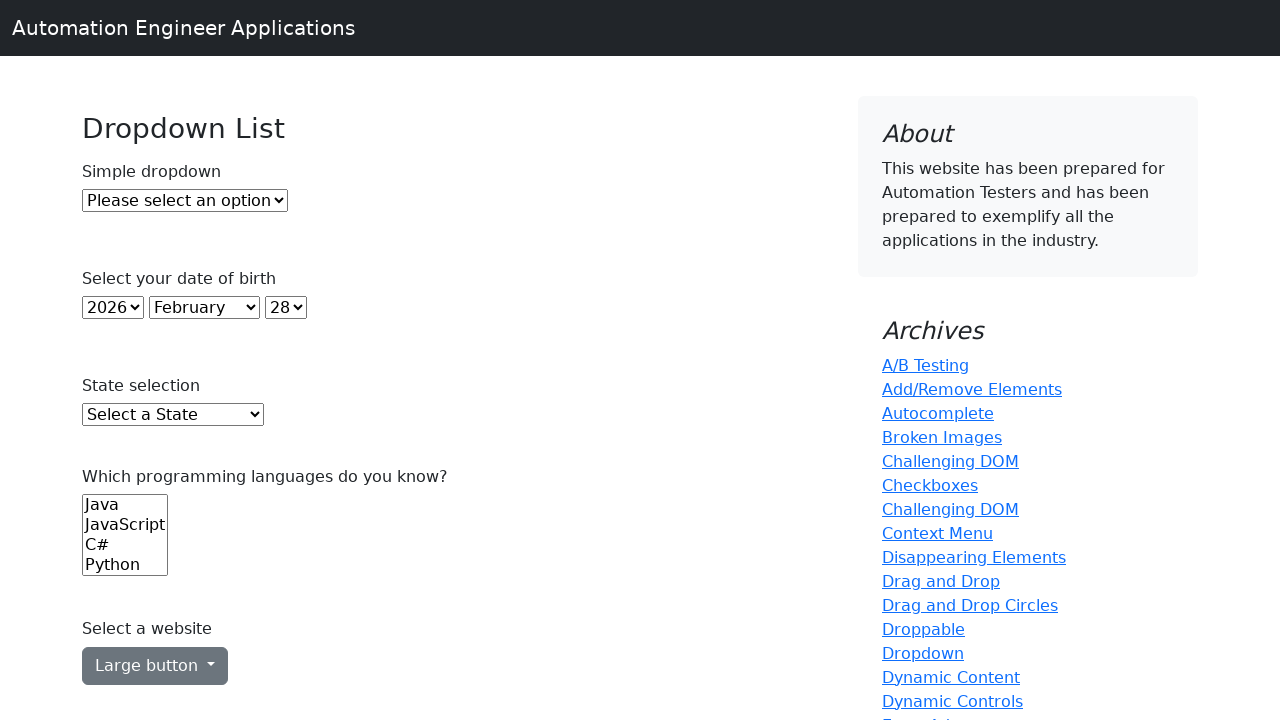

Selected 'Java' by visible text from programming languages dropdown on (//select)[6]
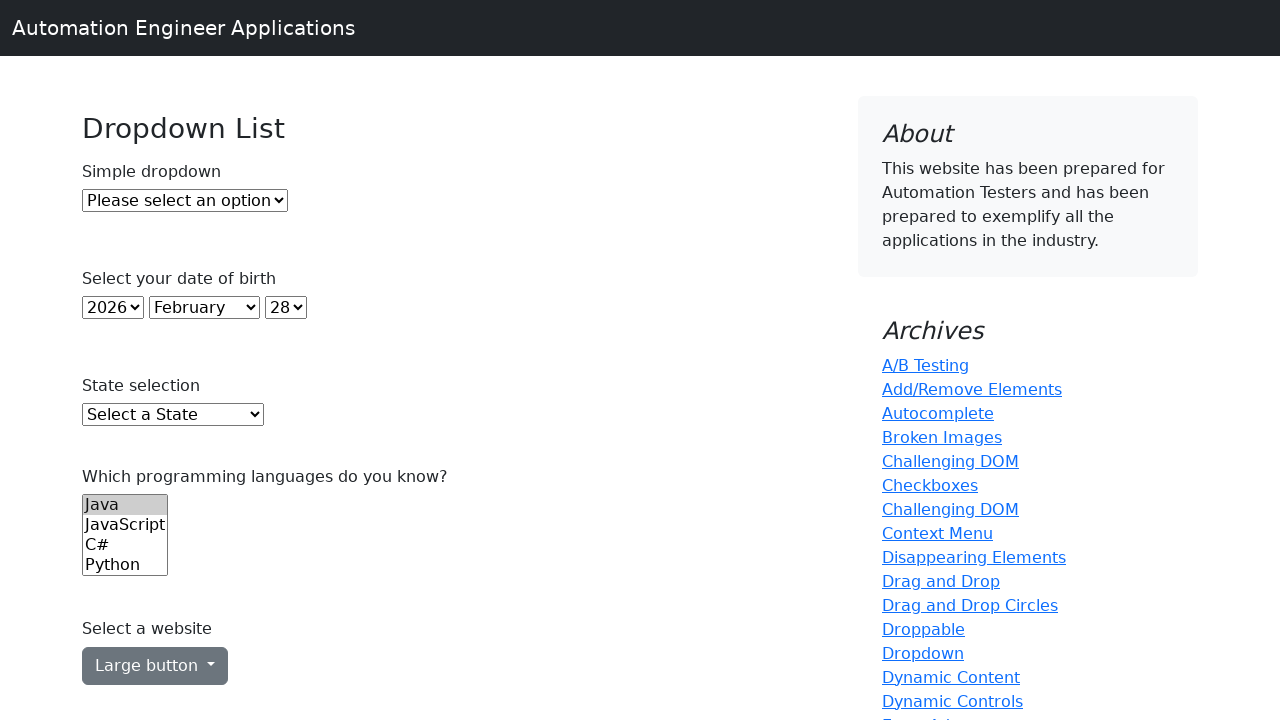

Waited 500ms to observe Java selection
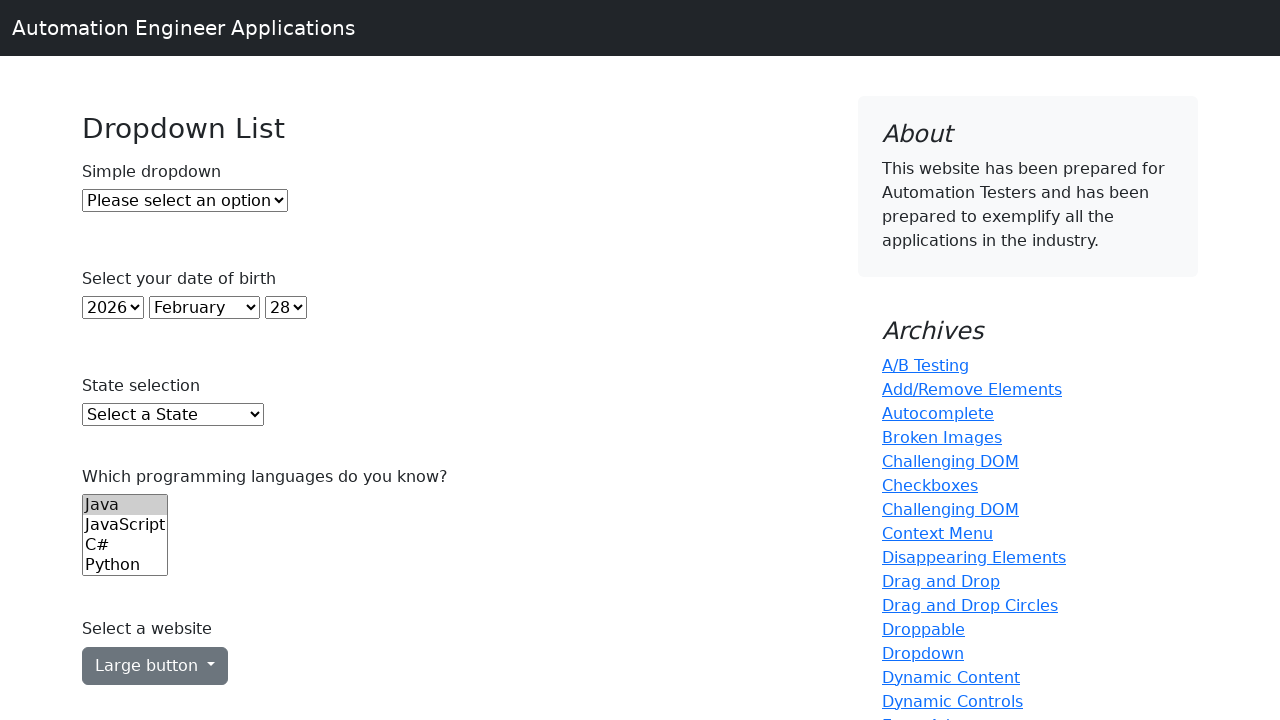

Selected option at index 2 from programming languages dropdown on (//select)[6]
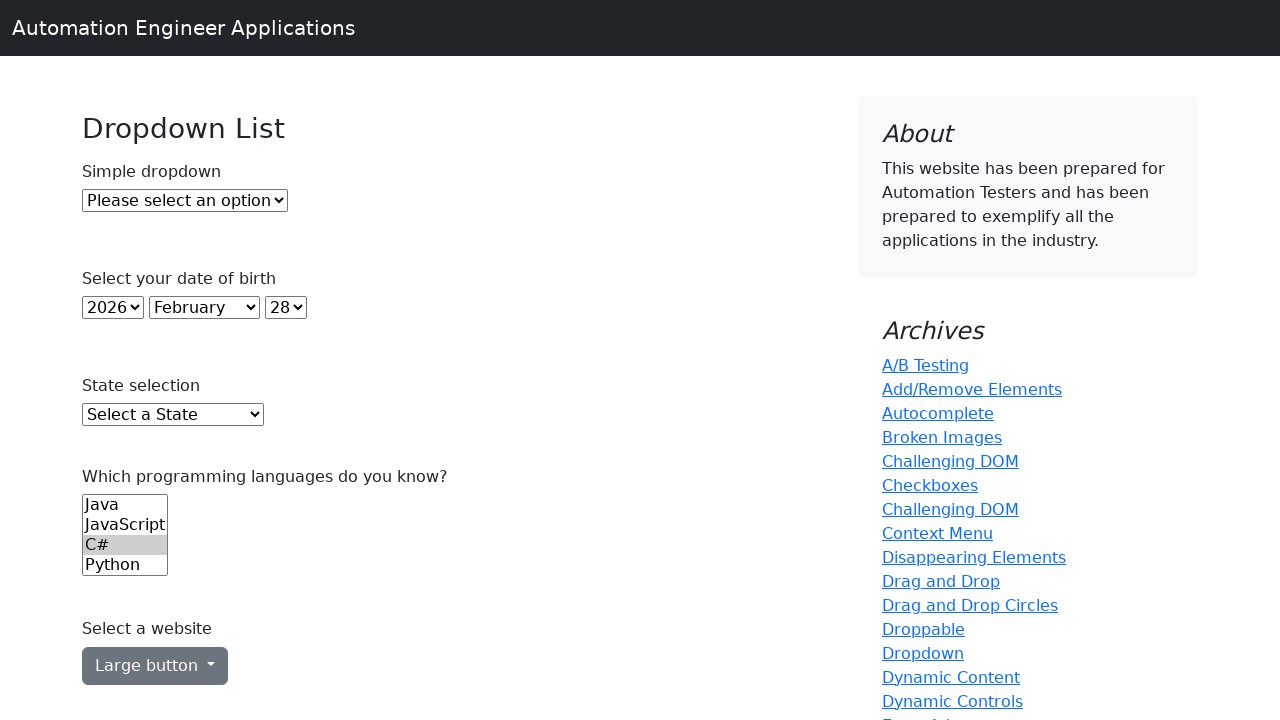

Waited 500ms to observe index 2 selection
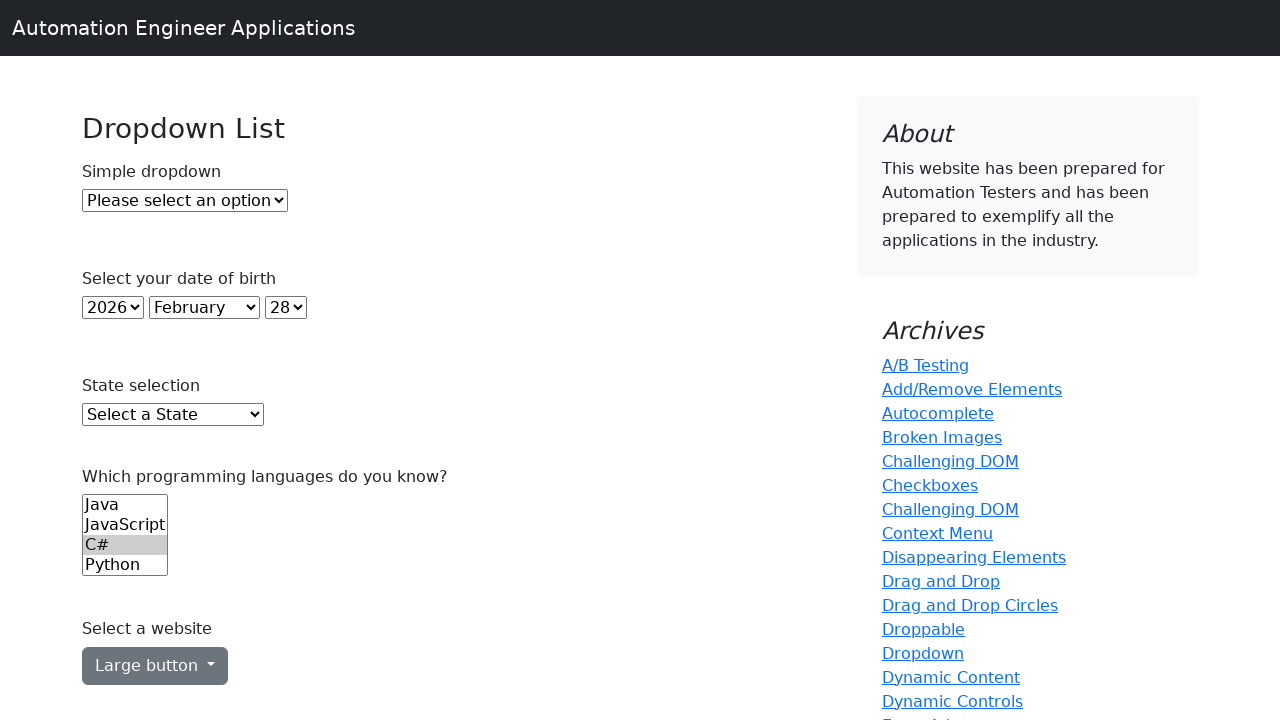

Selected option with value 'js' from programming languages dropdown on (//select)[6]
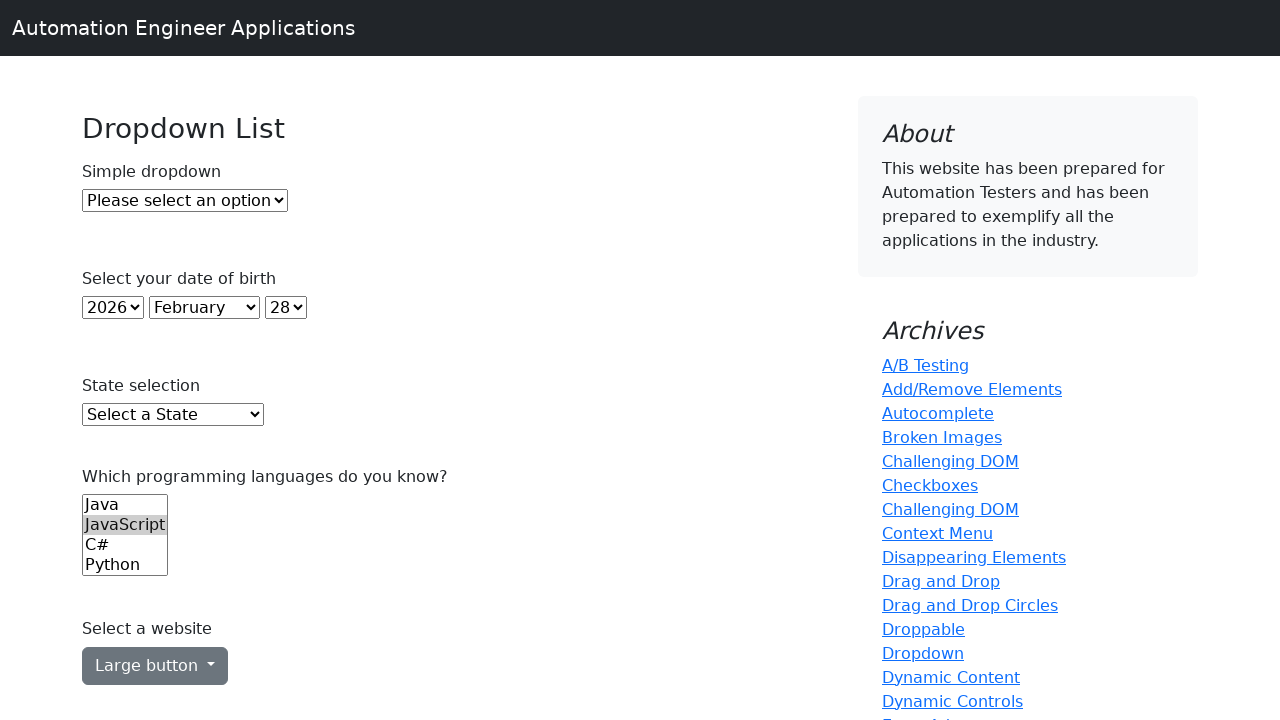

Waited 500ms to observe final selection state
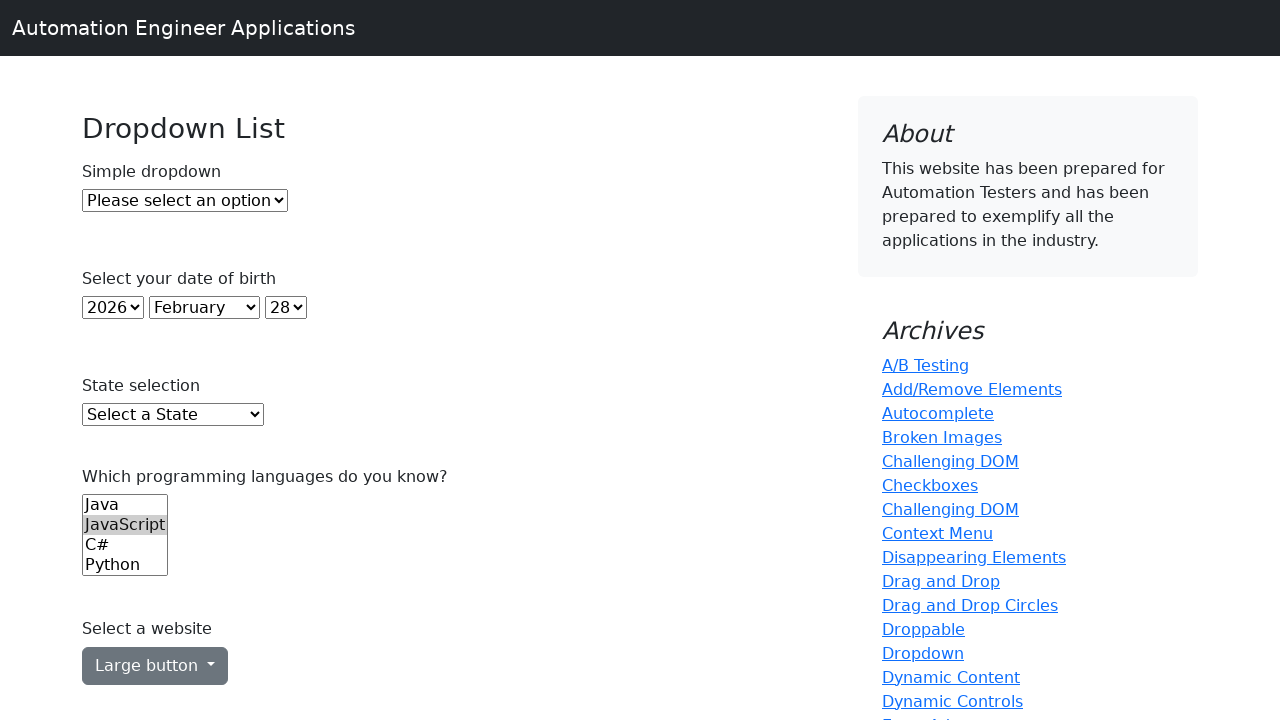

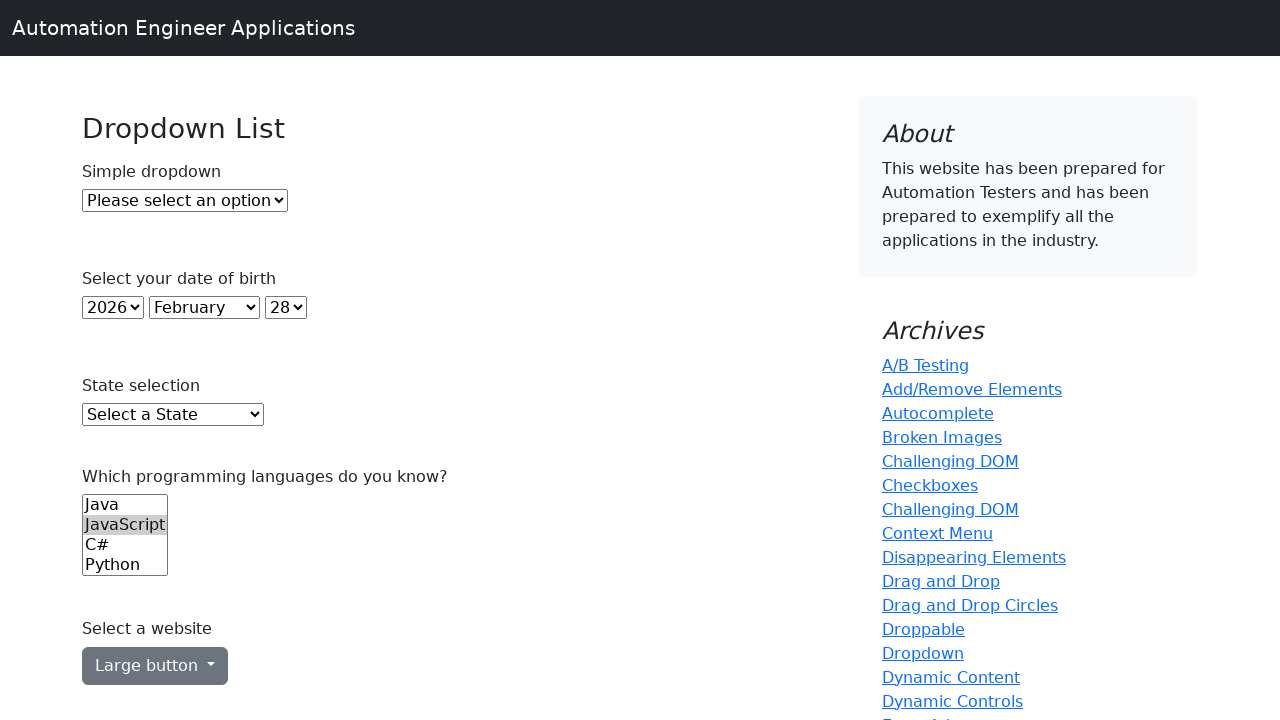